Verifies that the OrangeHRM login page loads correctly by checking the page title

Starting URL: https://opensource-demo.orangehrmlive.com/

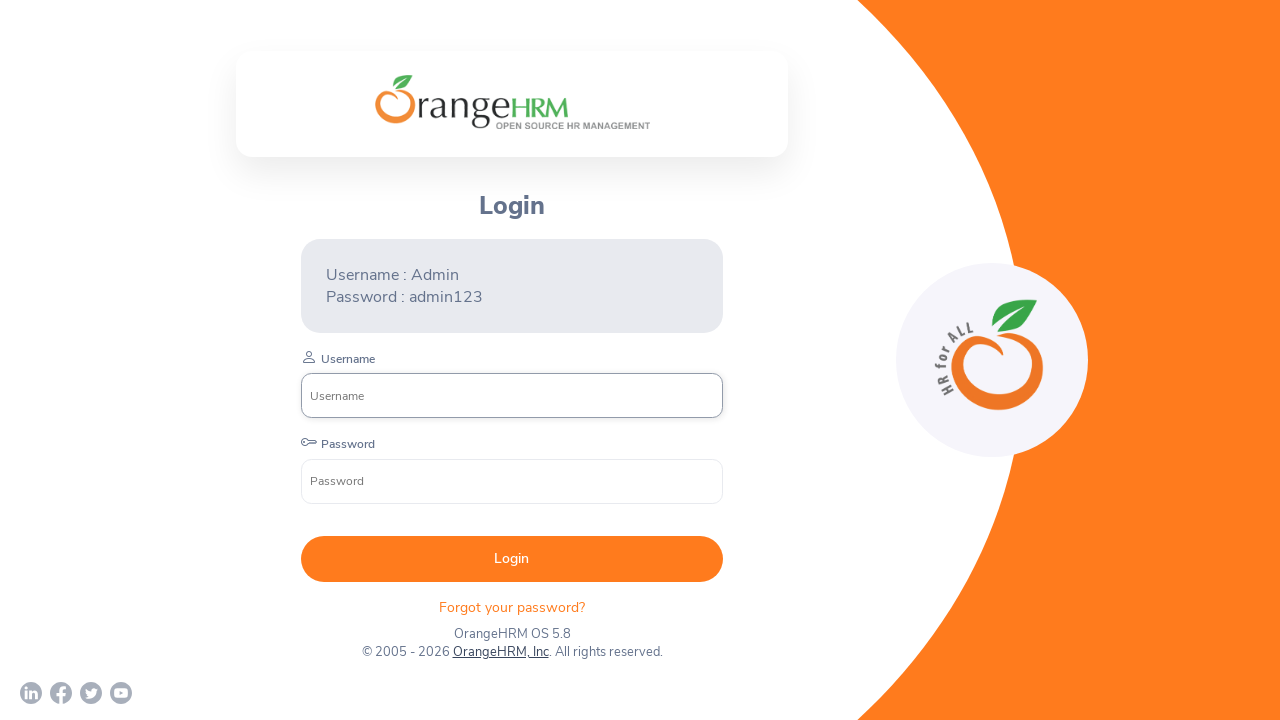

Verified page title is 'OrangeHRM'
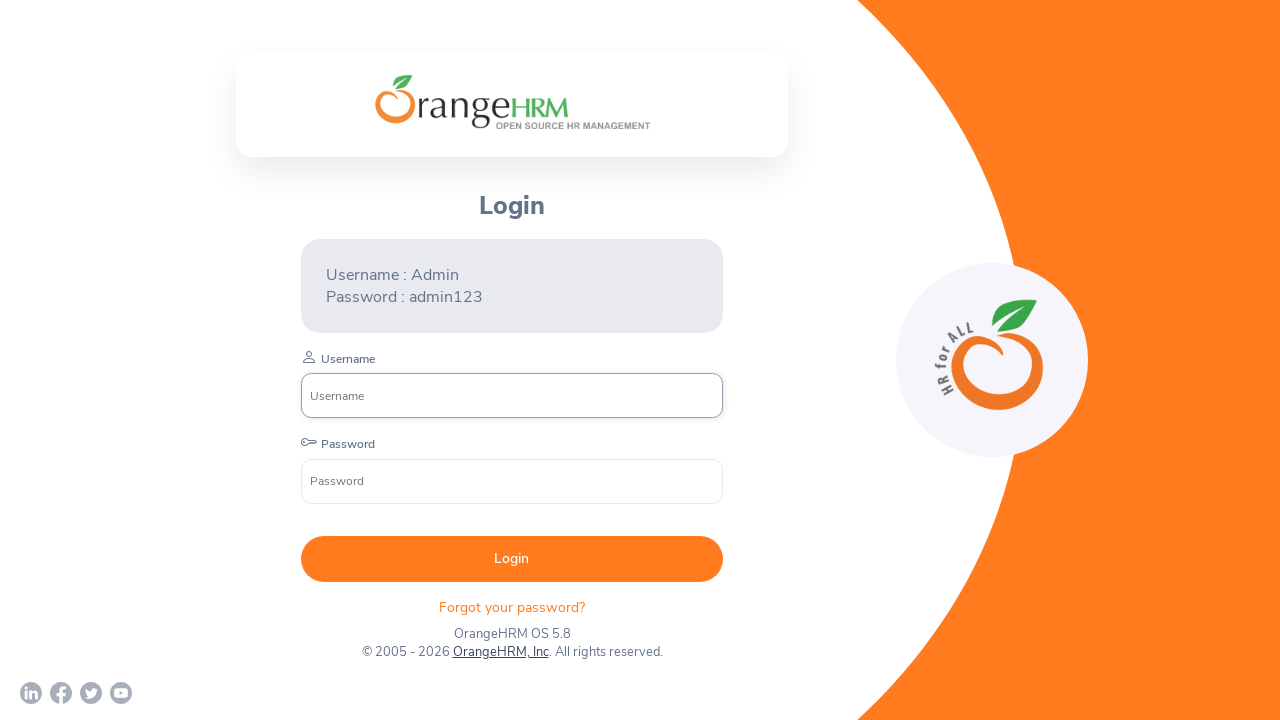

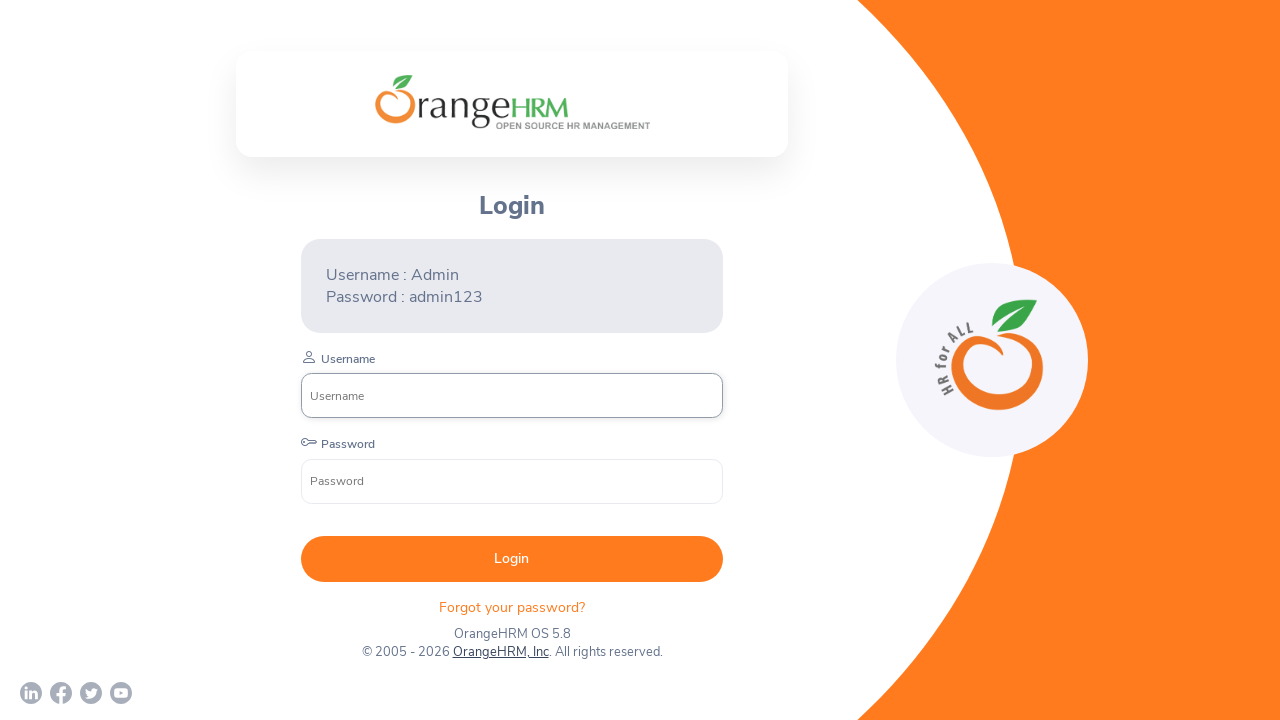